Tests drag and drop functionality on the jQuery UI droppable demo page by dragging an element from one position to a drop target

Starting URL: https://jqueryui.com/droppable/

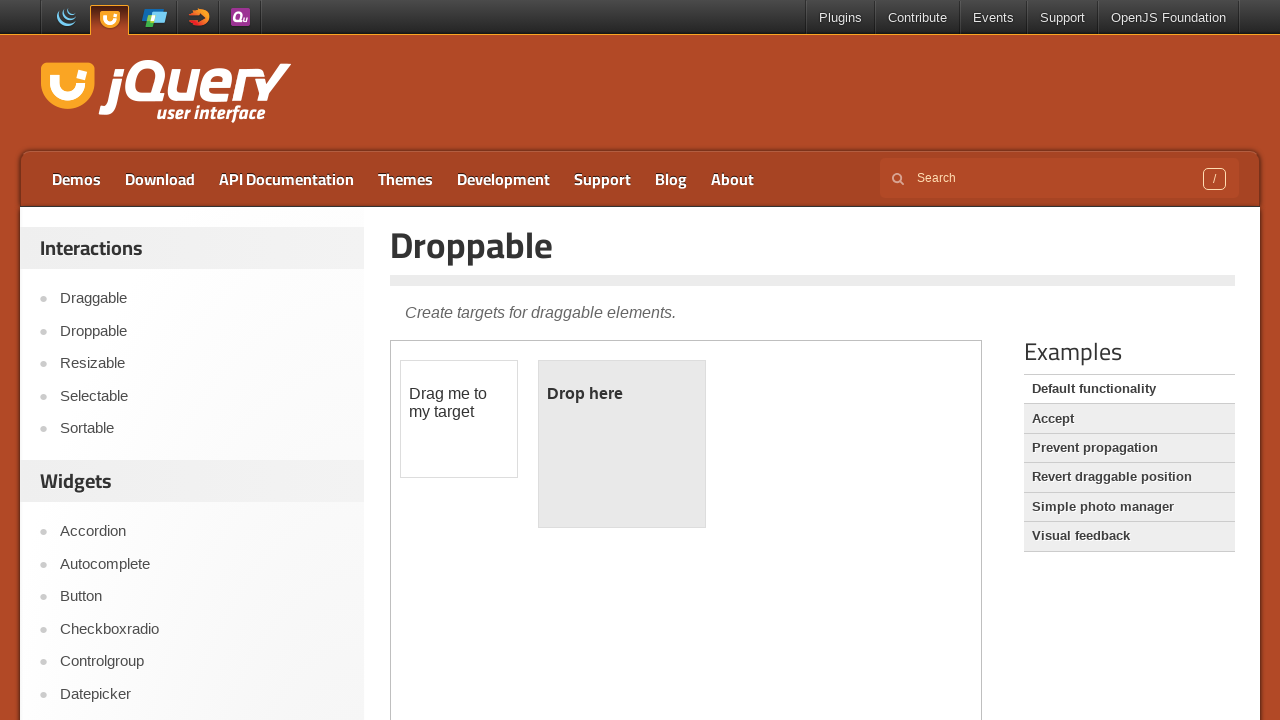

Located the iframe containing the drag and drop demo
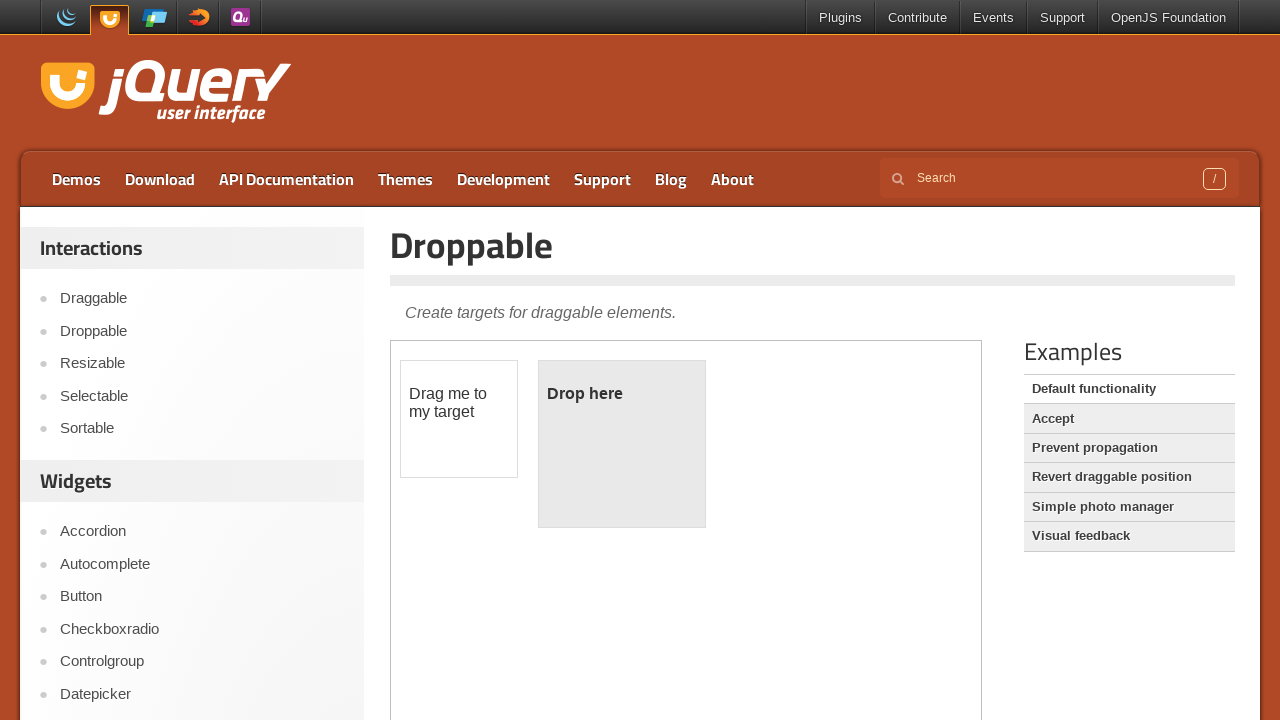

Located the draggable element
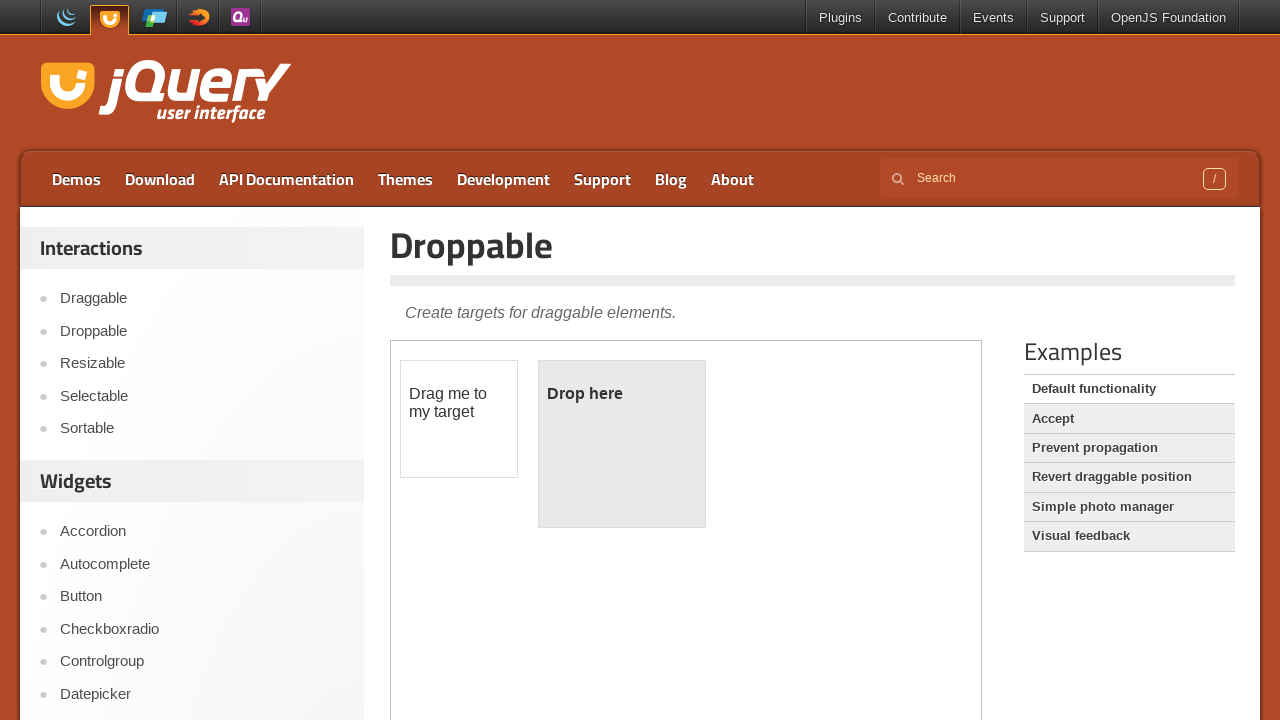

Located the droppable target element
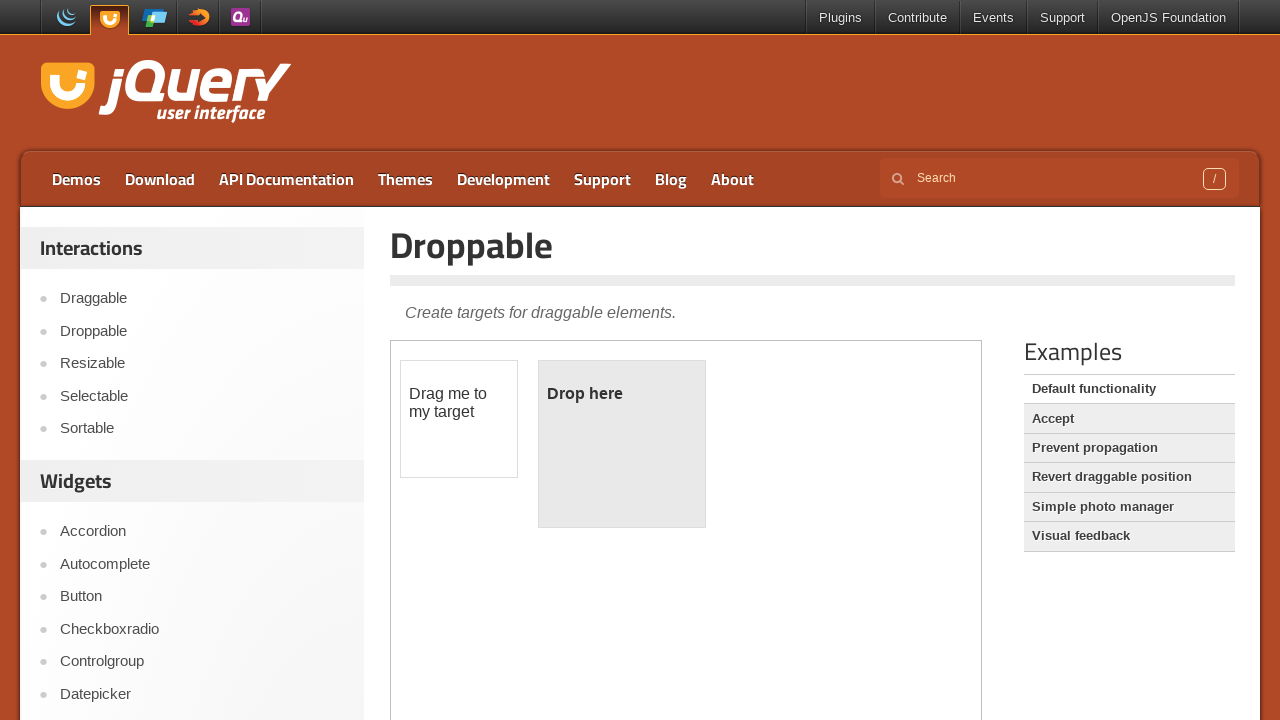

Dragged the draggable element onto the droppable target at (622, 444)
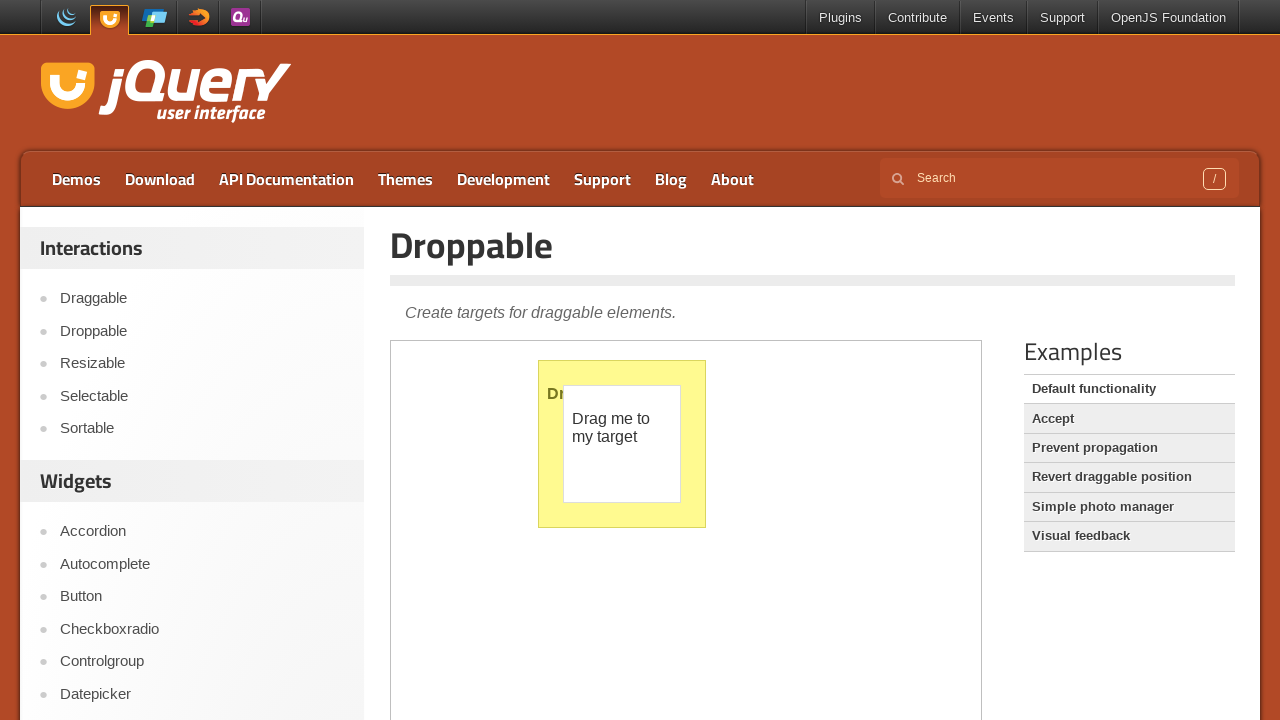

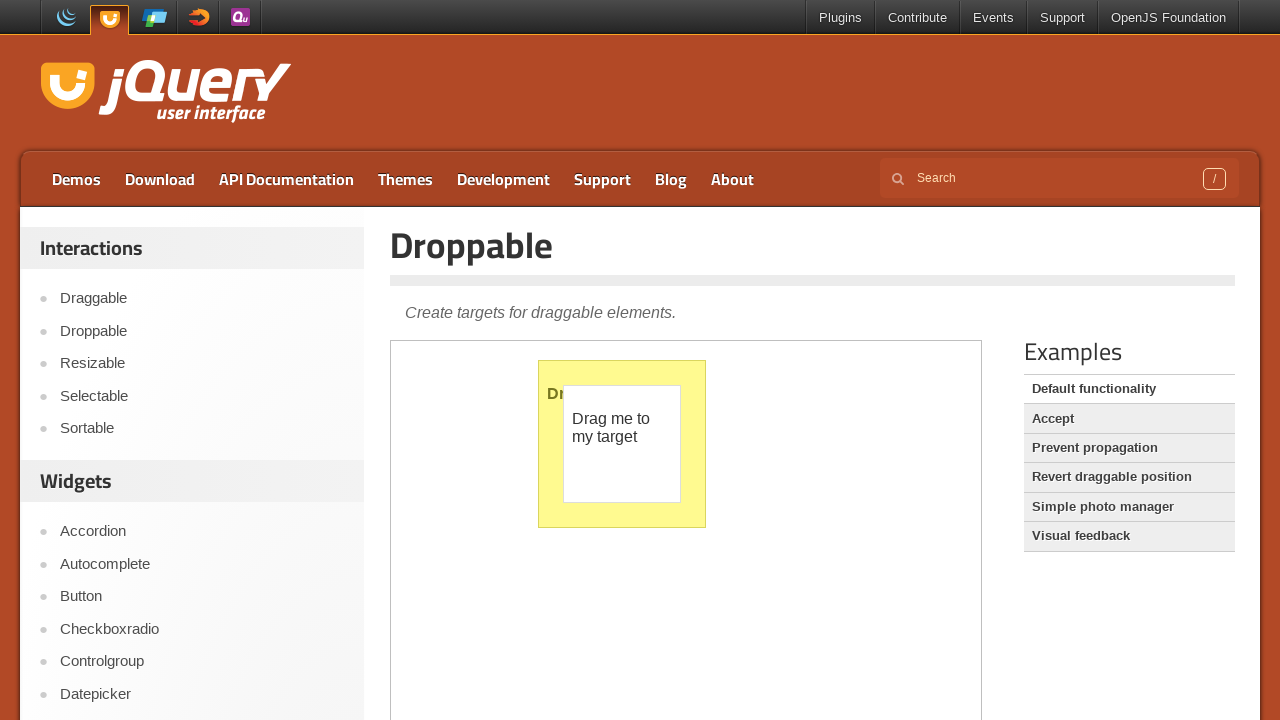